Tests clearing the complete state of all items by checking and unchecking the toggle-all checkbox.

Starting URL: https://demo.playwright.dev/todomvc

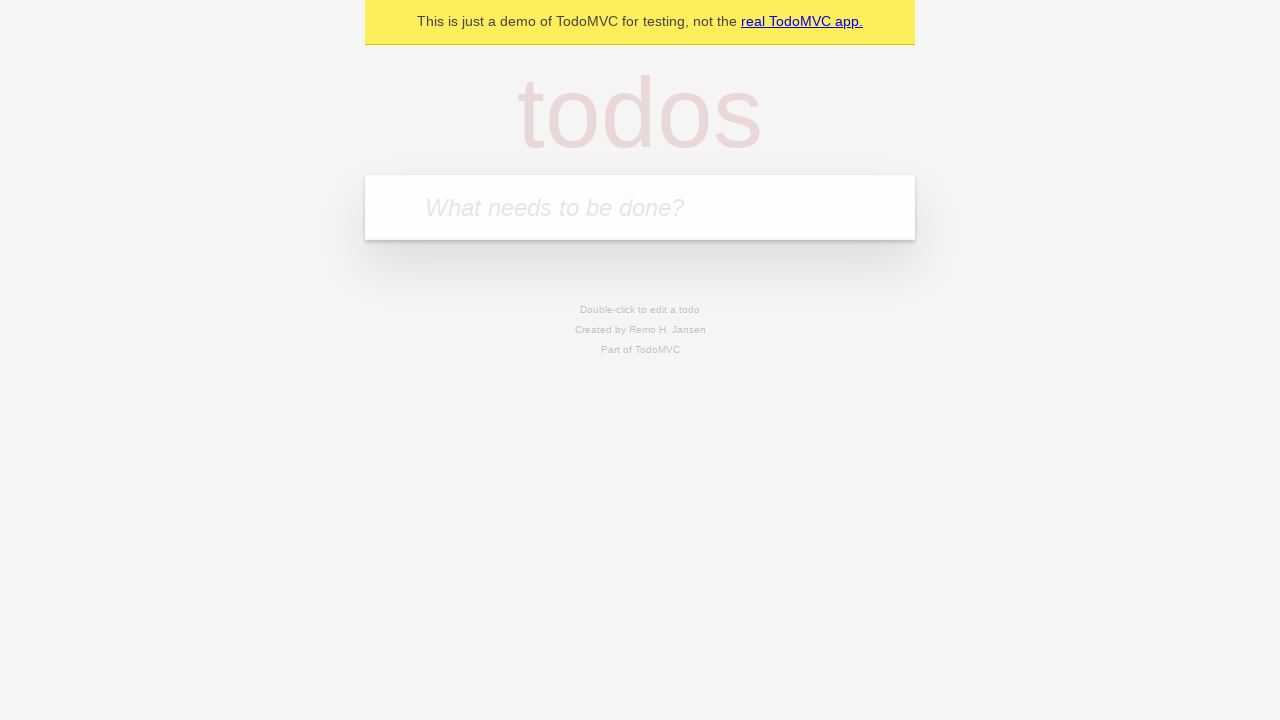

Filled todo input with 'buy some cheese' on internal:attr=[placeholder="What needs to be done?"i]
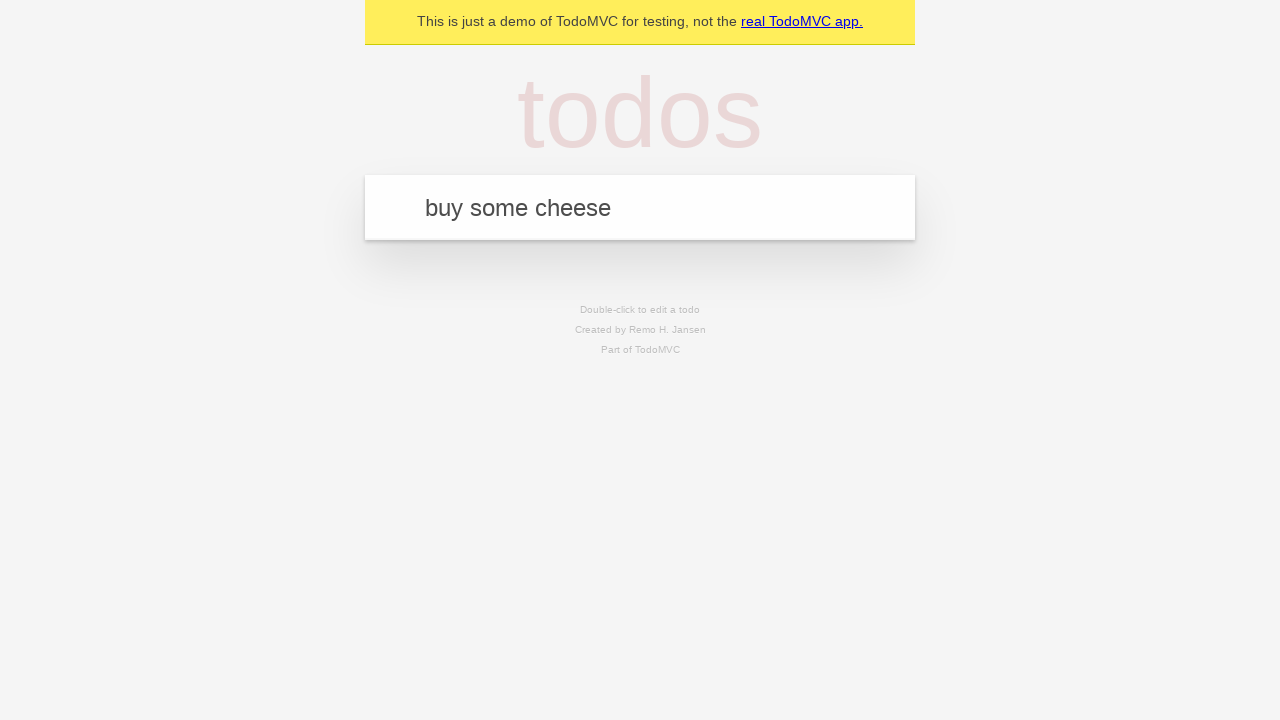

Pressed Enter to add first todo item on internal:attr=[placeholder="What needs to be done?"i]
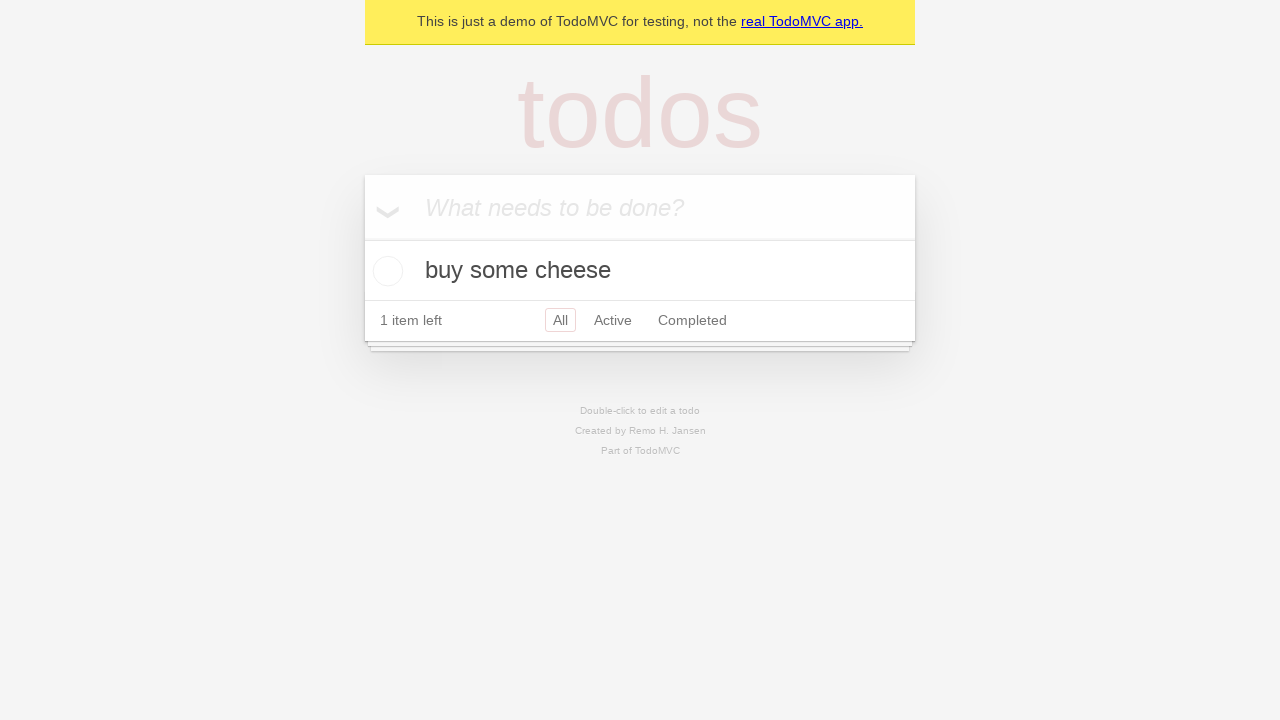

Filled todo input with 'feed the cat' on internal:attr=[placeholder="What needs to be done?"i]
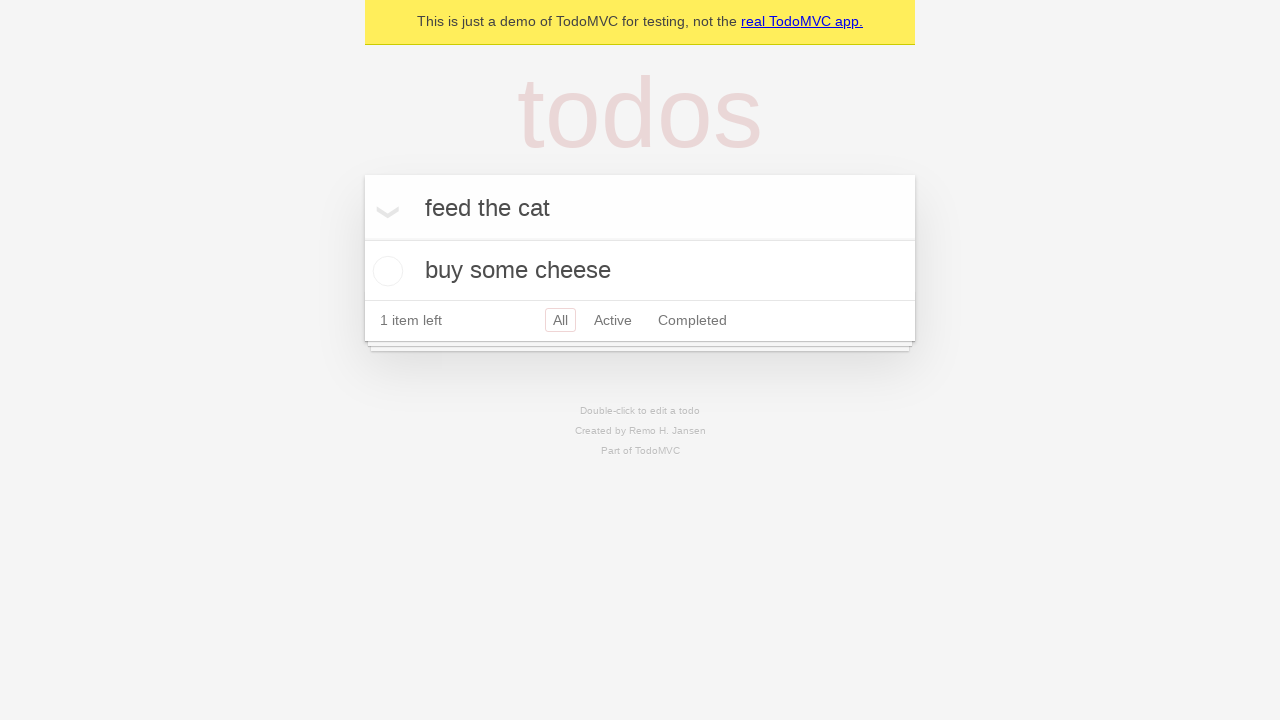

Pressed Enter to add second todo item on internal:attr=[placeholder="What needs to be done?"i]
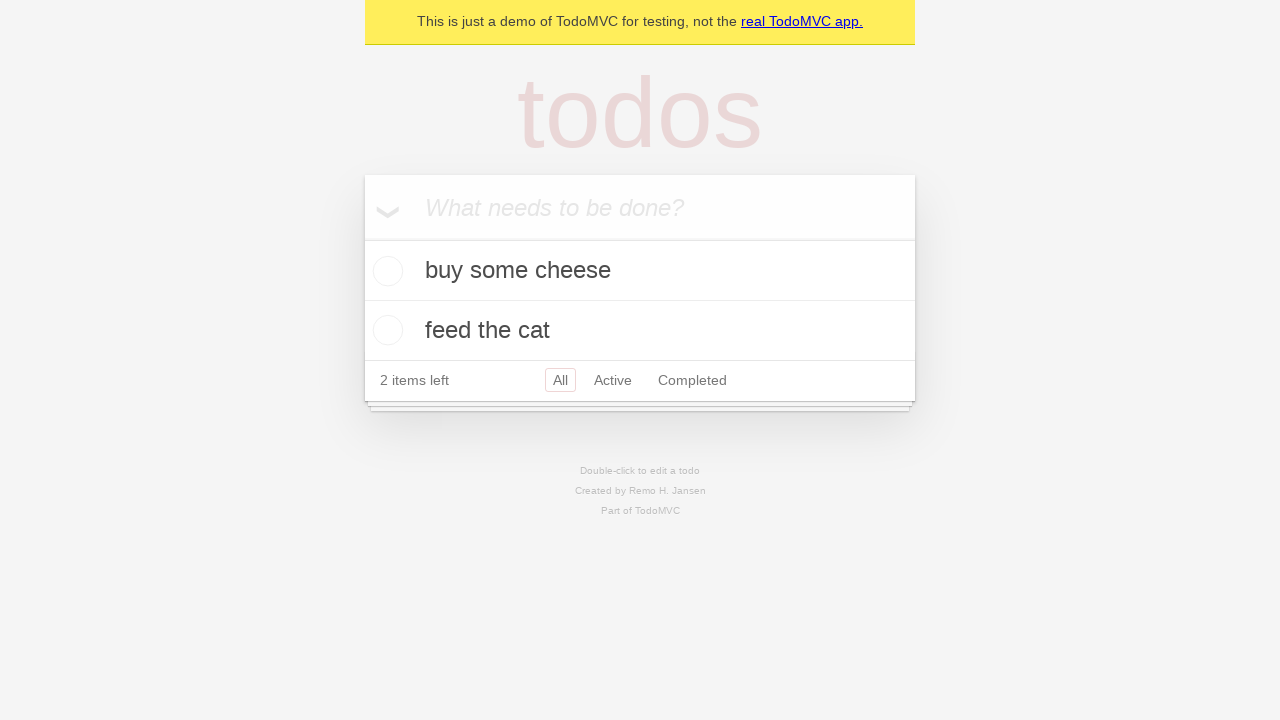

Filled todo input with 'book a doctors appointment' on internal:attr=[placeholder="What needs to be done?"i]
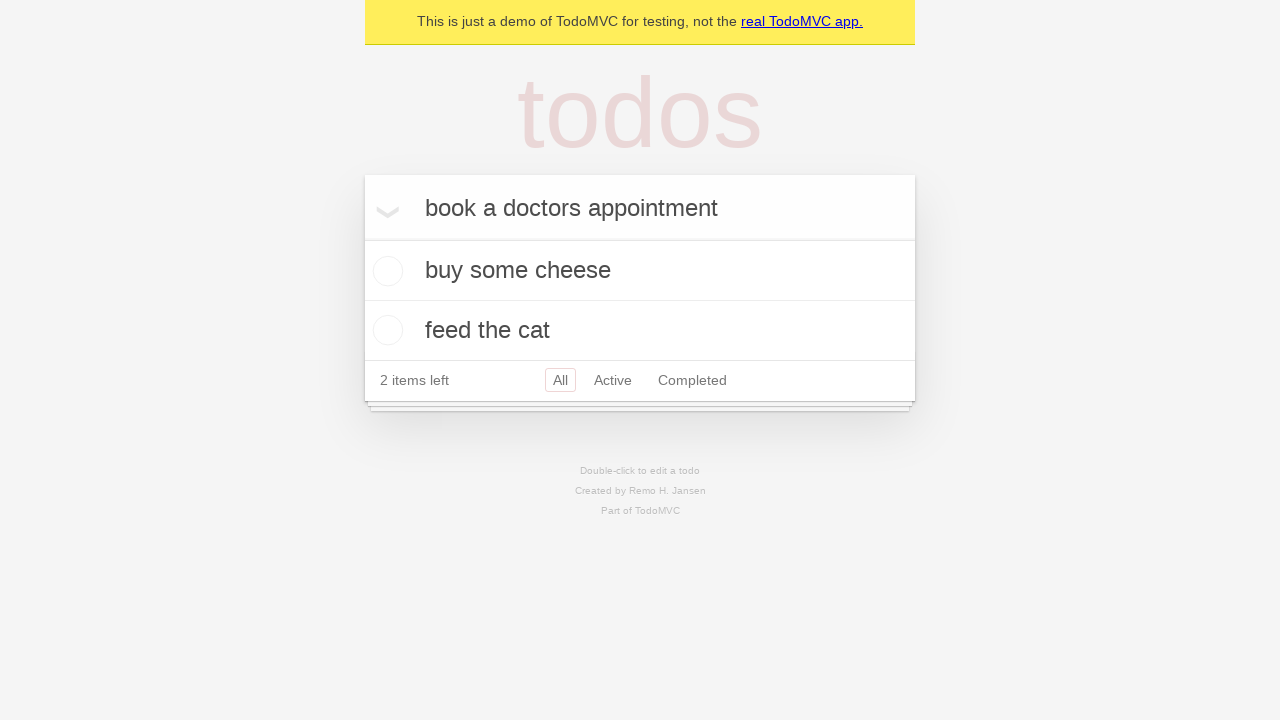

Pressed Enter to add third todo item on internal:attr=[placeholder="What needs to be done?"i]
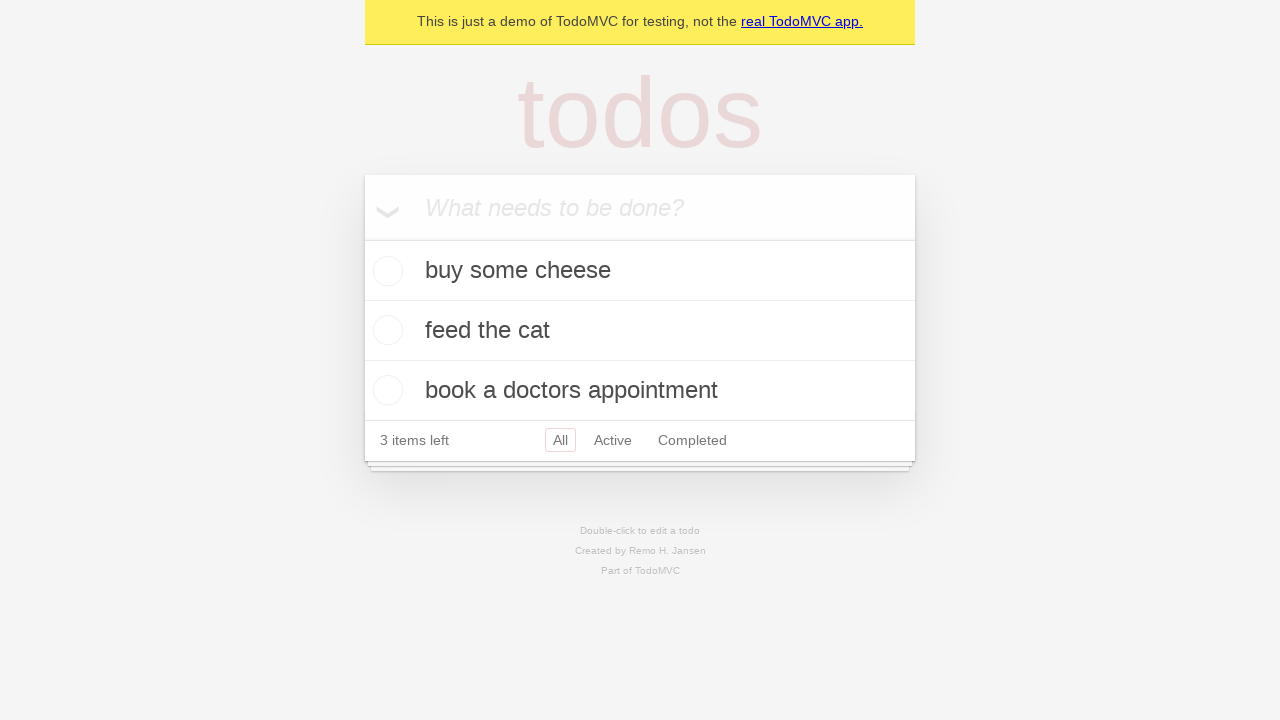

Waited for all 3 todo items to appear in the DOM
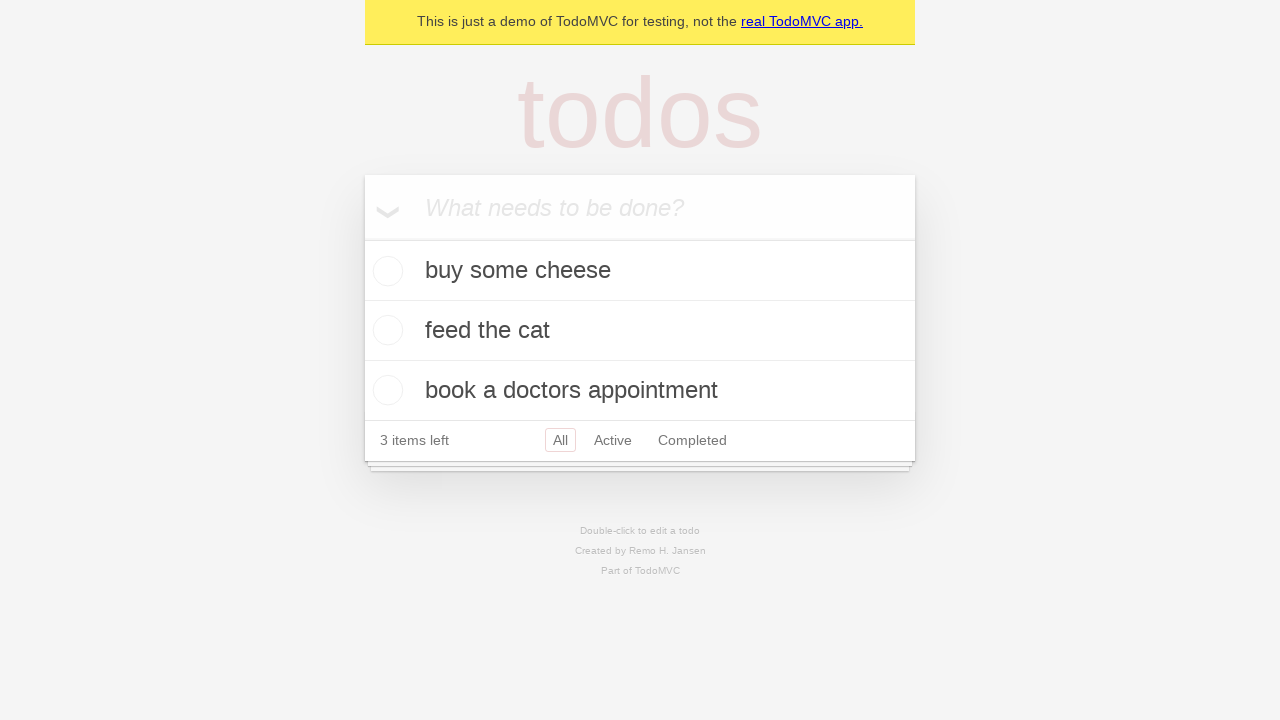

Clicked 'Mark all as complete' checkbox to check all todos at (362, 238) on internal:label="Mark all as complete"i
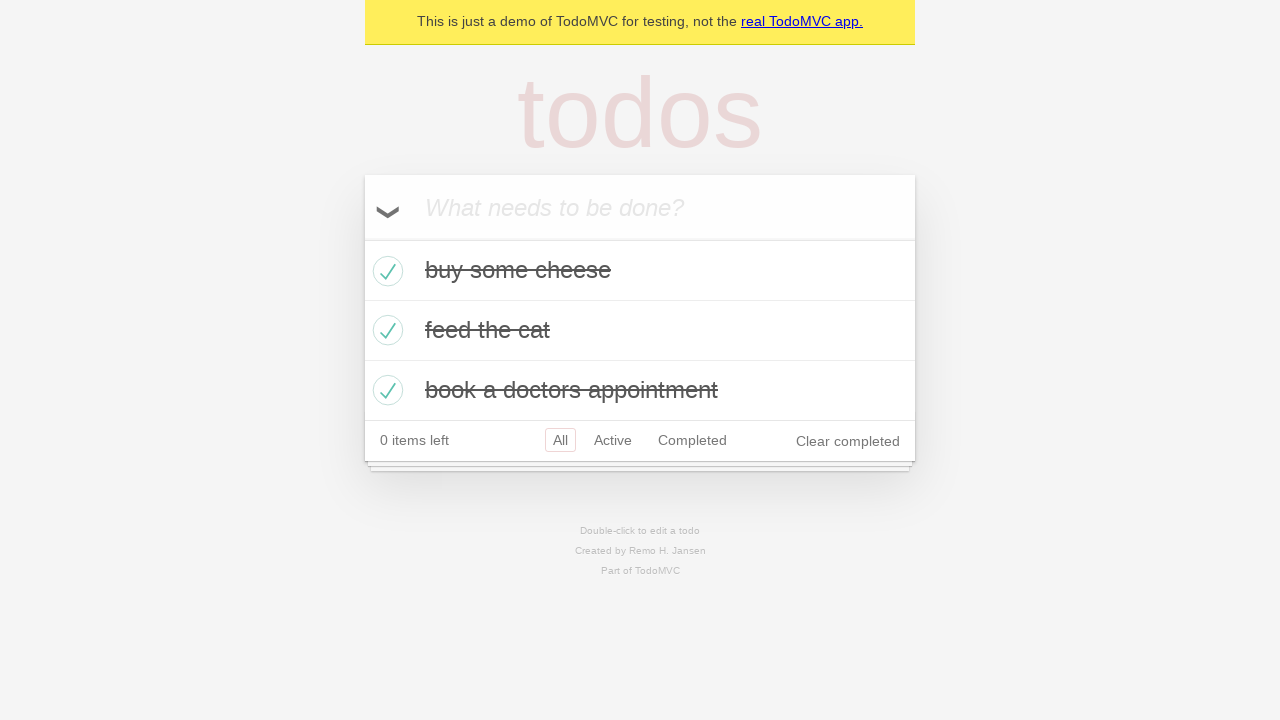

Clicked 'Mark all as complete' checkbox to uncheck all todos and clear their complete state at (362, 238) on internal:label="Mark all as complete"i
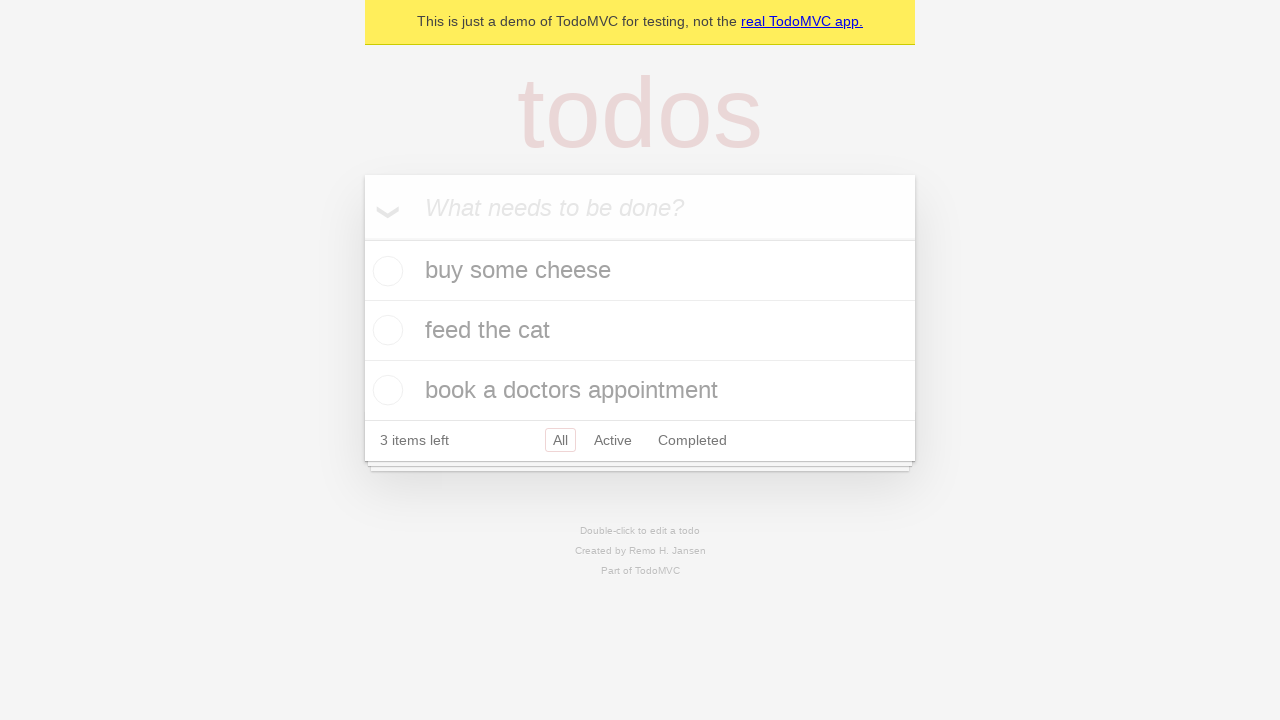

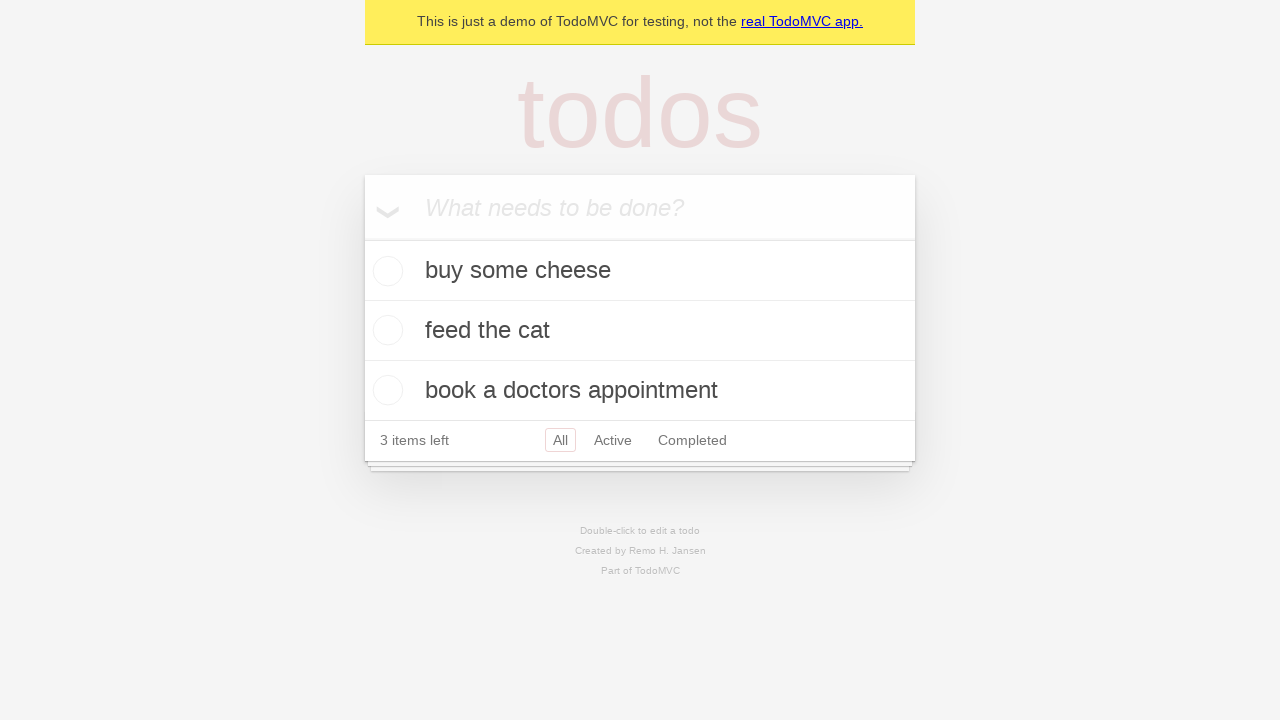